Selects options from dropdown menus including multi-select dropdowns

Starting URL: https://demoqa.com/select-menu

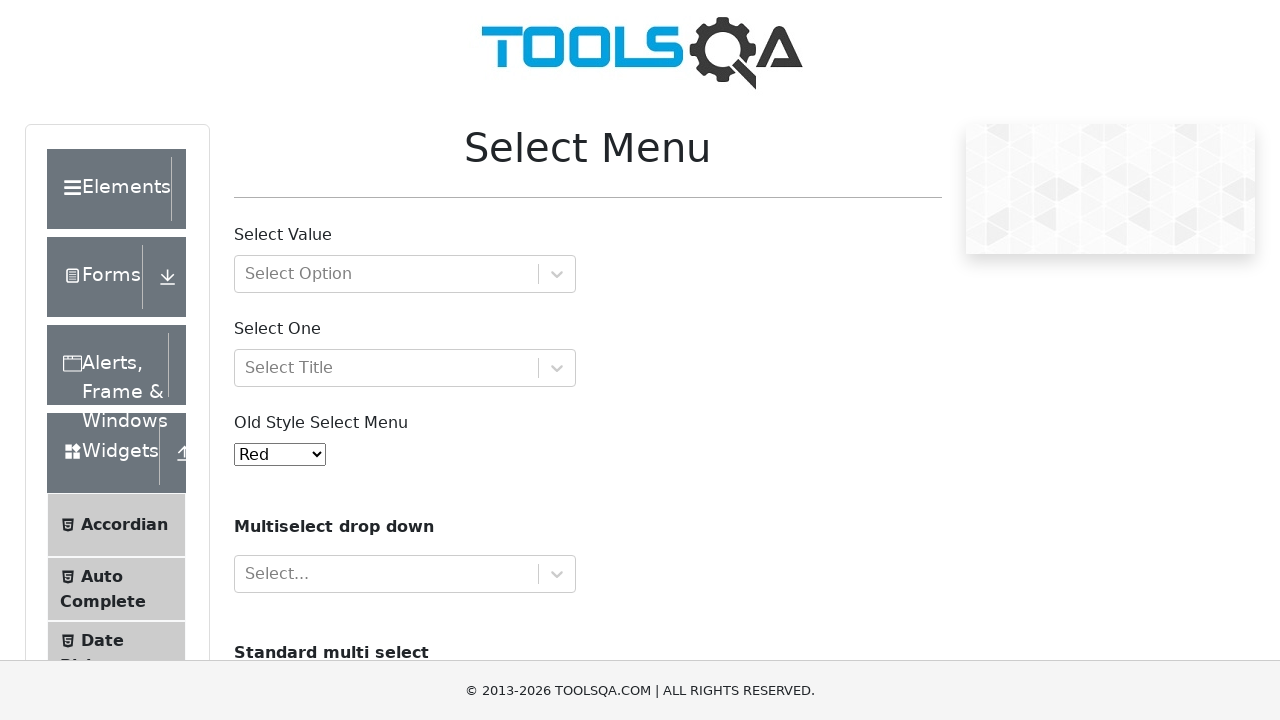

Selected option '4' from single select dropdown menu on #oldSelectMenu
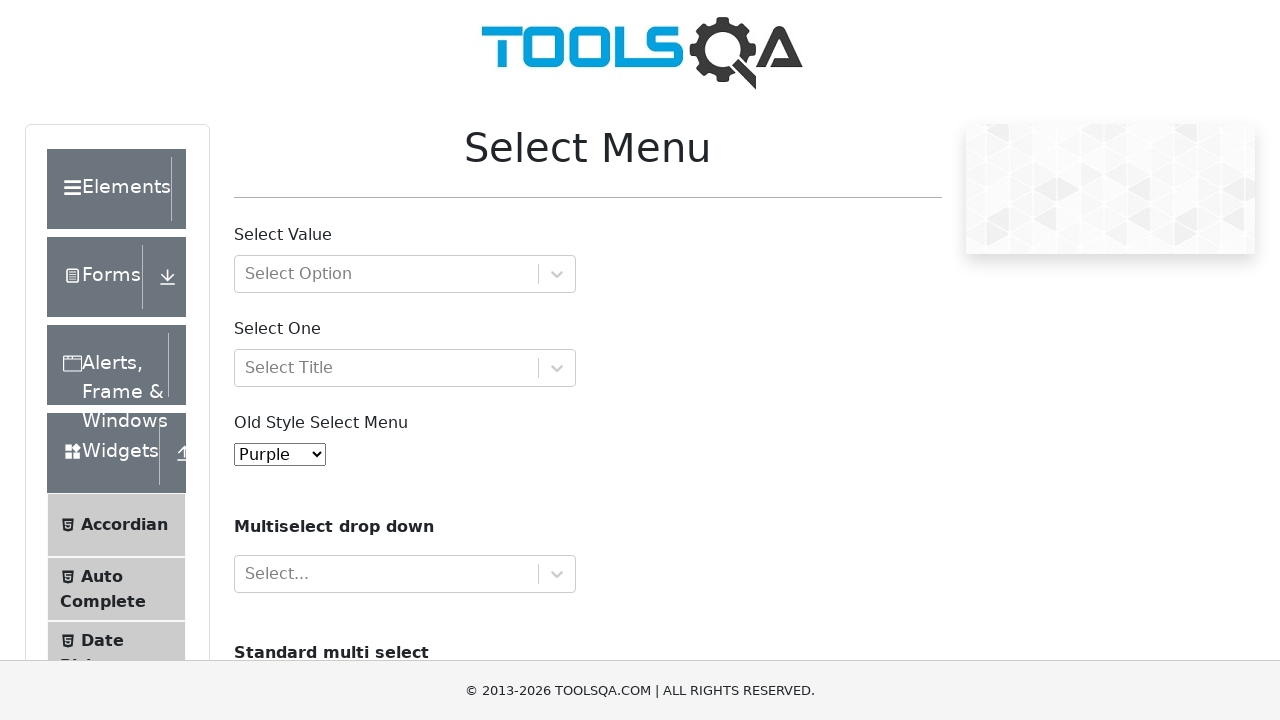

Selected multiple options 'volvo' and 'audi' from multi-select dropdown on #cars
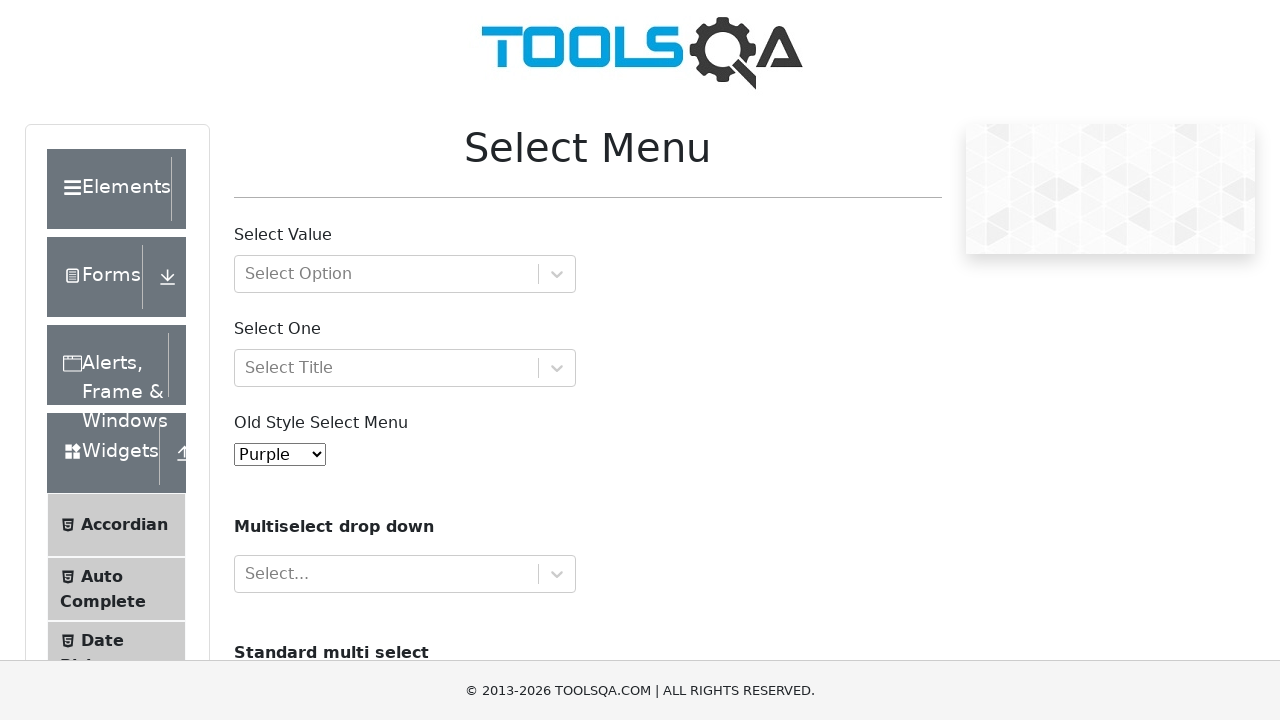

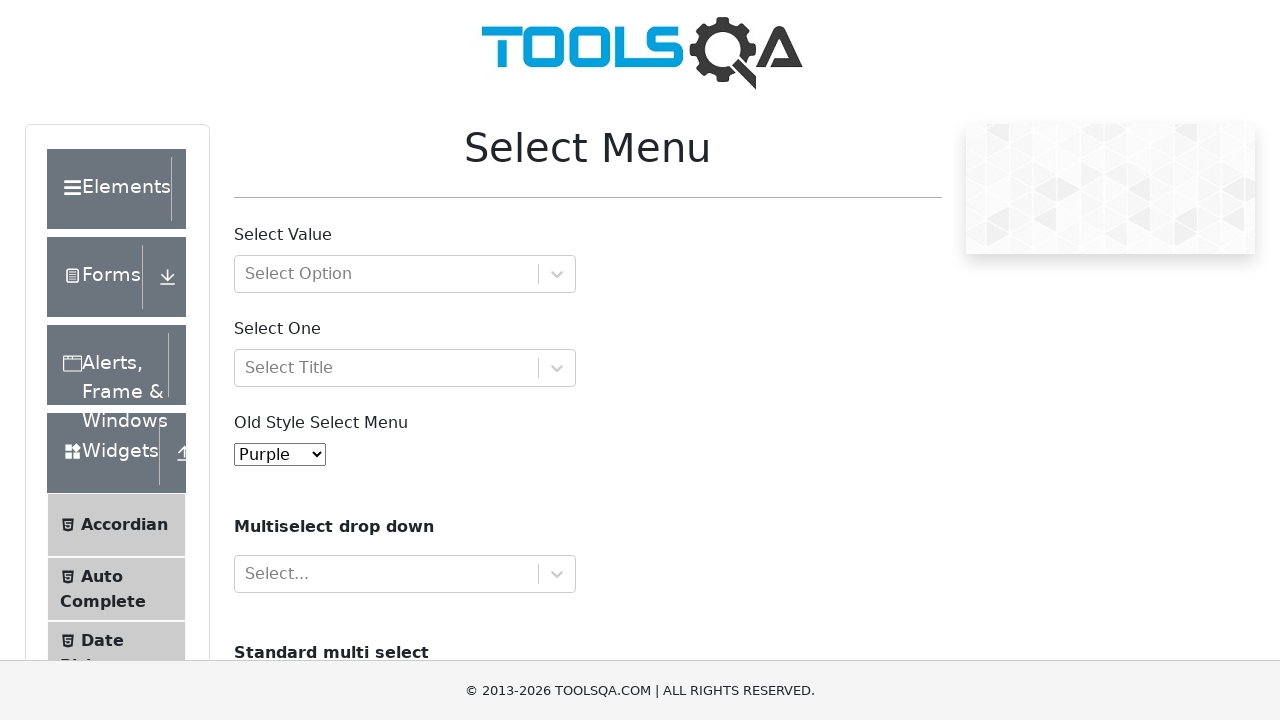